Tests the calendar/date picker functionality by clicking on a date picker element and validating that it becomes enabled by checking its style attribute changes.

Starting URL: https://rahulshettyacademy.com/dropdownsPractise/

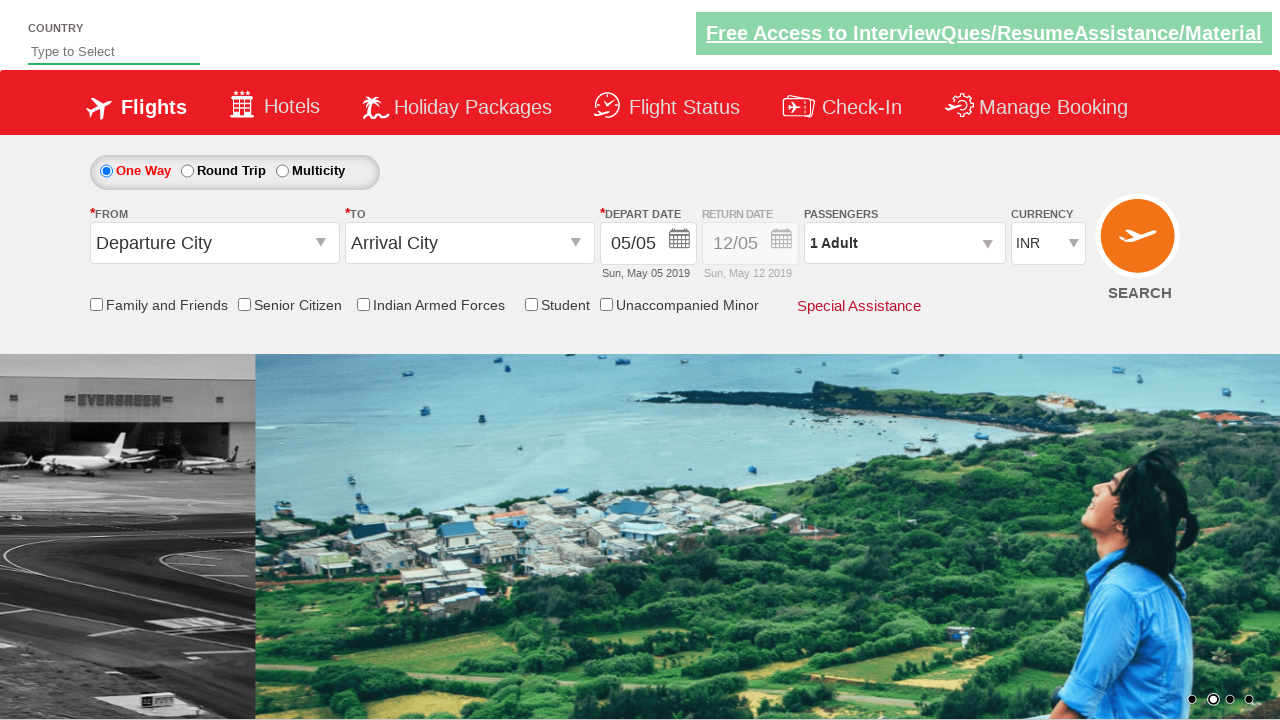

Retrieved initial style attribute of second date picker (return date picker)
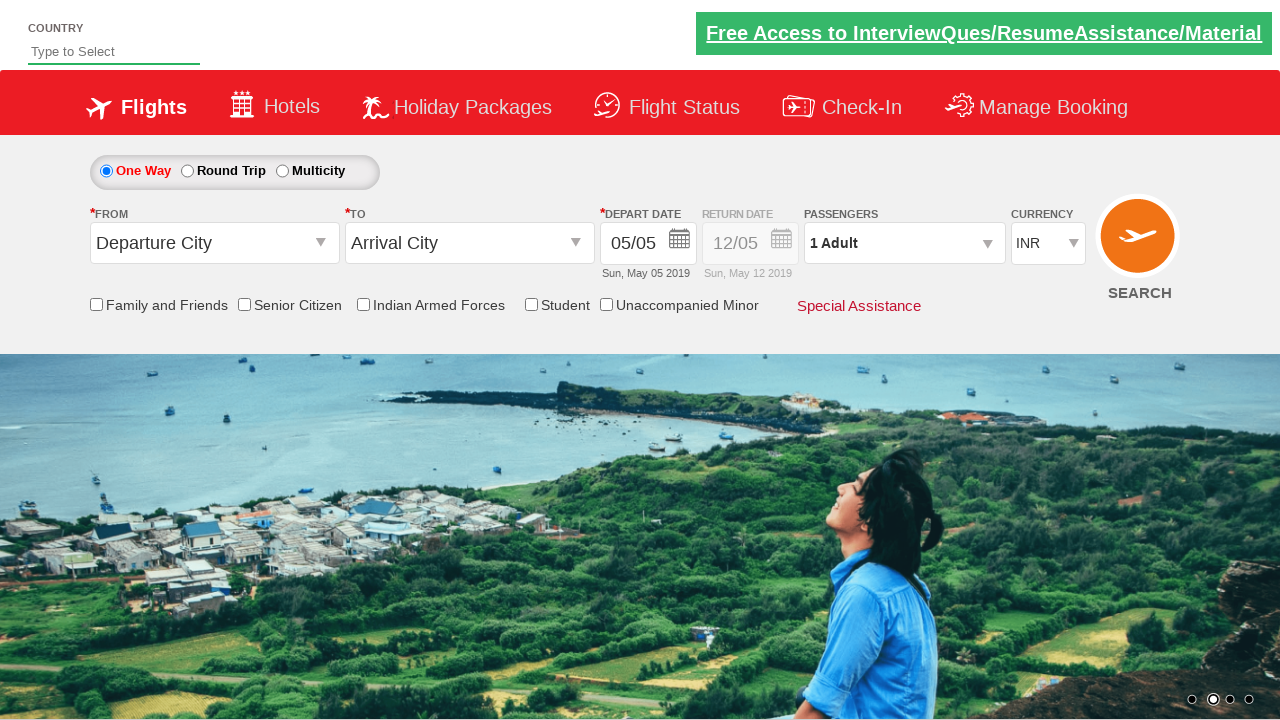

Clicked on second date picker to enable it at (752, 250) on .picker-second
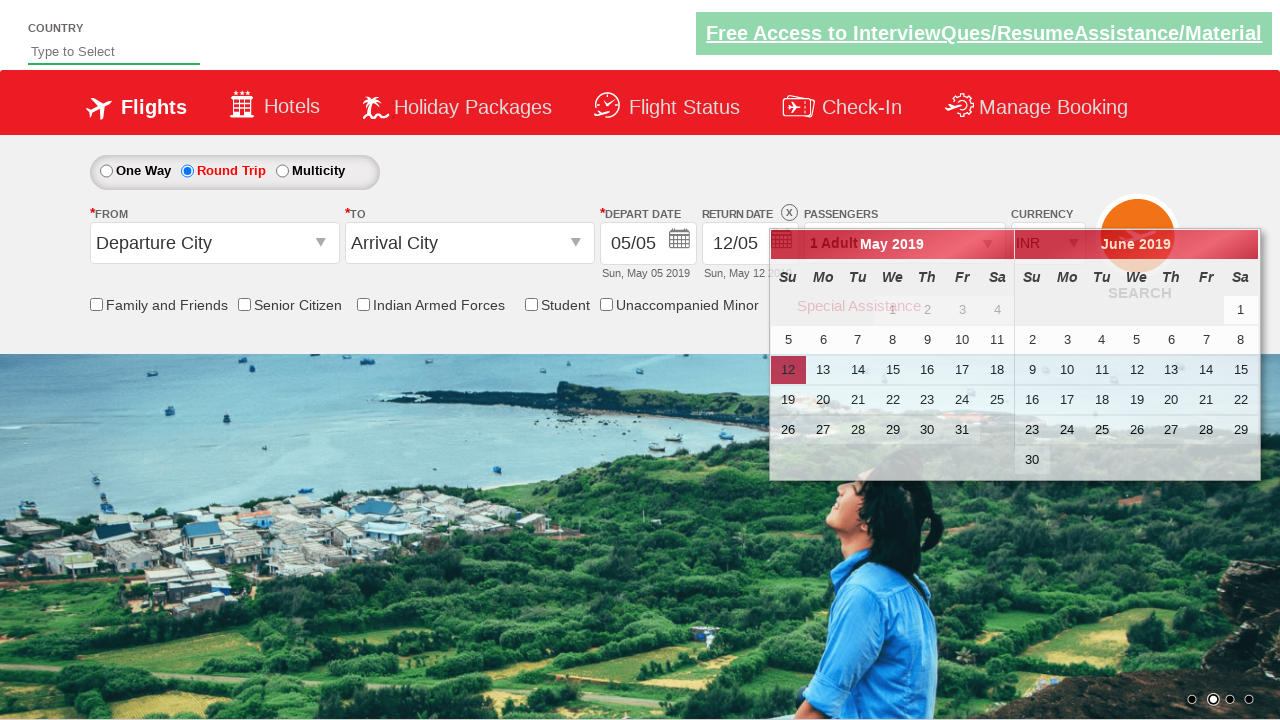

Retrieved updated style attribute of second date picker after click
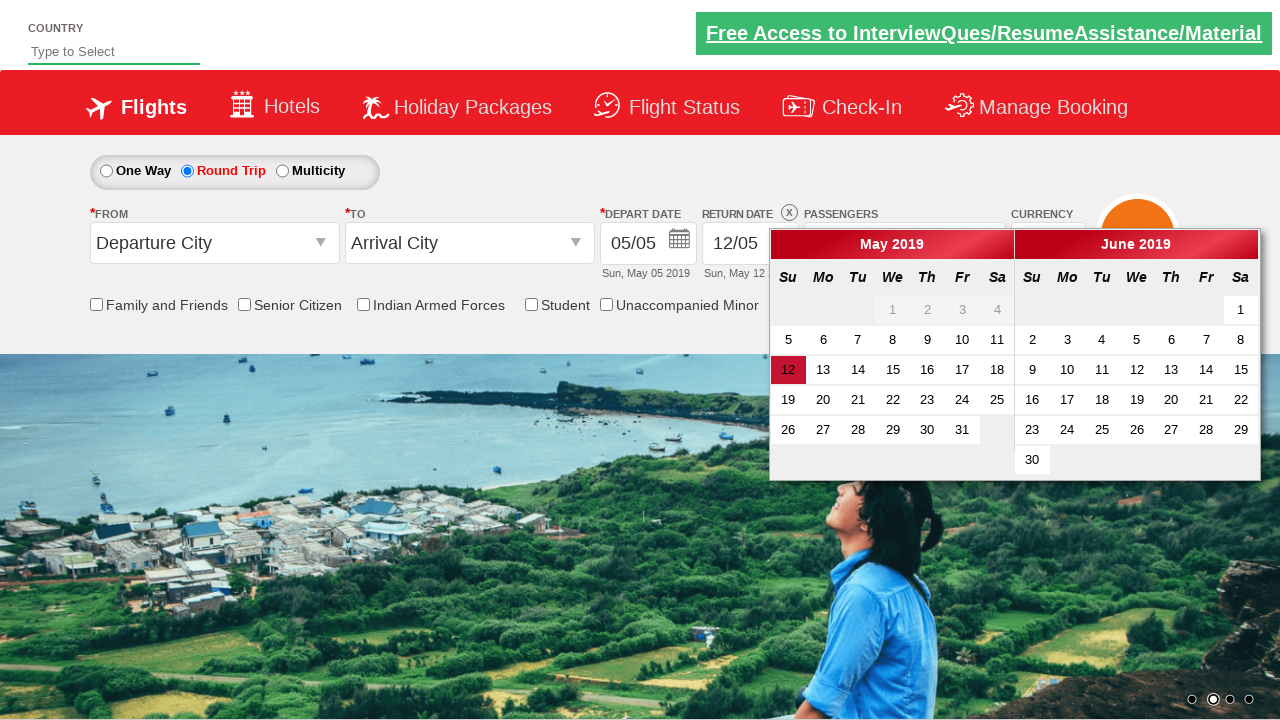

Validated that second date picker is enabled - style contains opacity value of 1
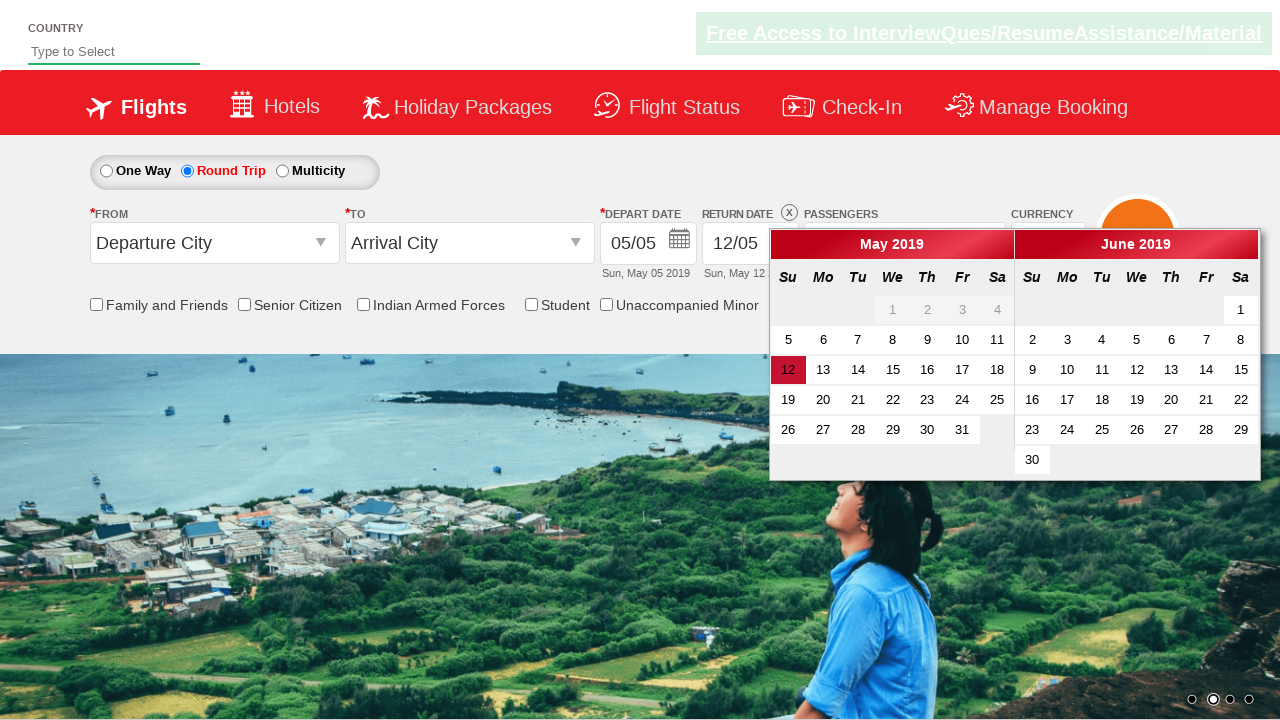

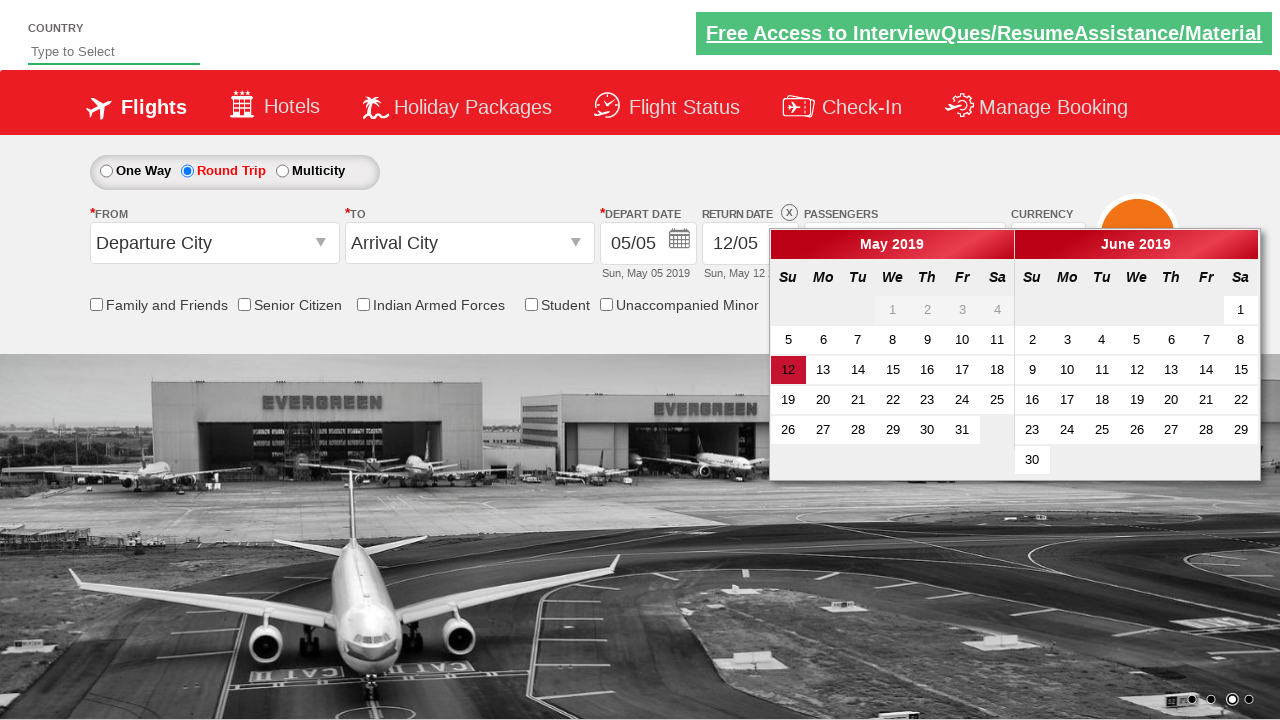